Tests dropdown selection by selecting options using different methods: by value, by index, and by label

Starting URL: https://the-internet.herokuapp.com/

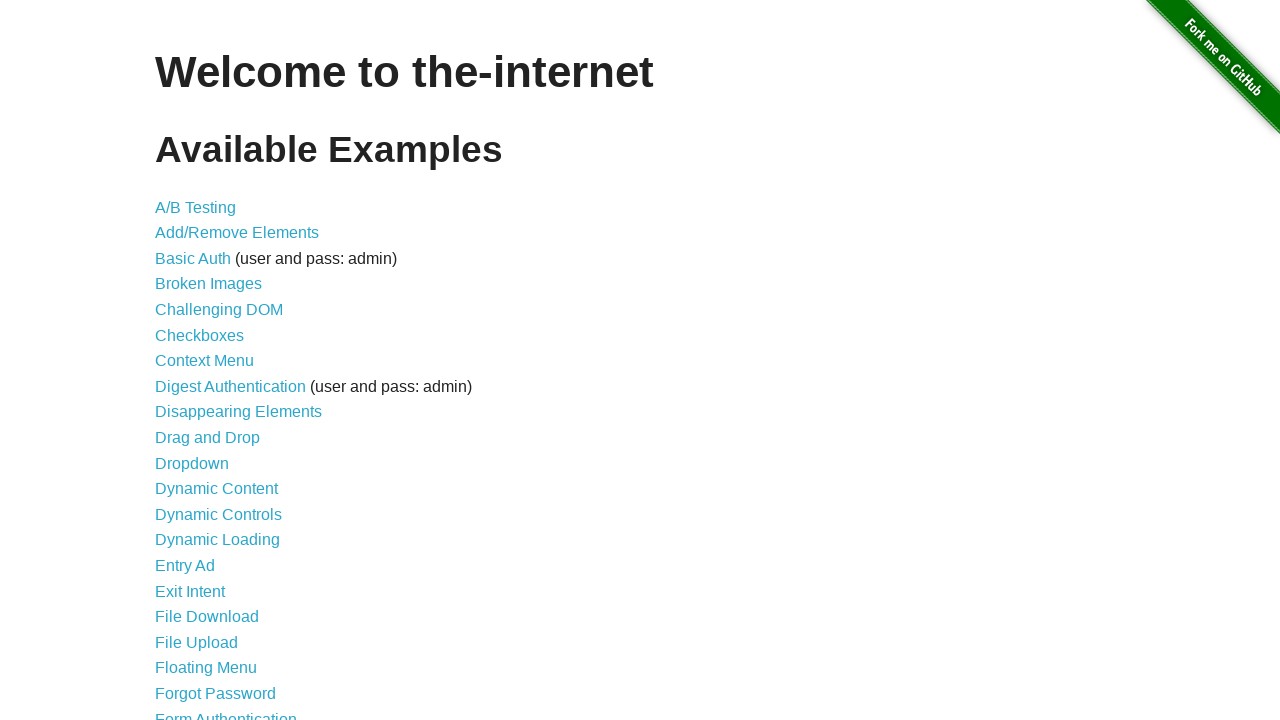

Clicked on Dropdown link to navigate to dropdown test page at (192, 463) on internal:role=link[name="Dropdown"i]
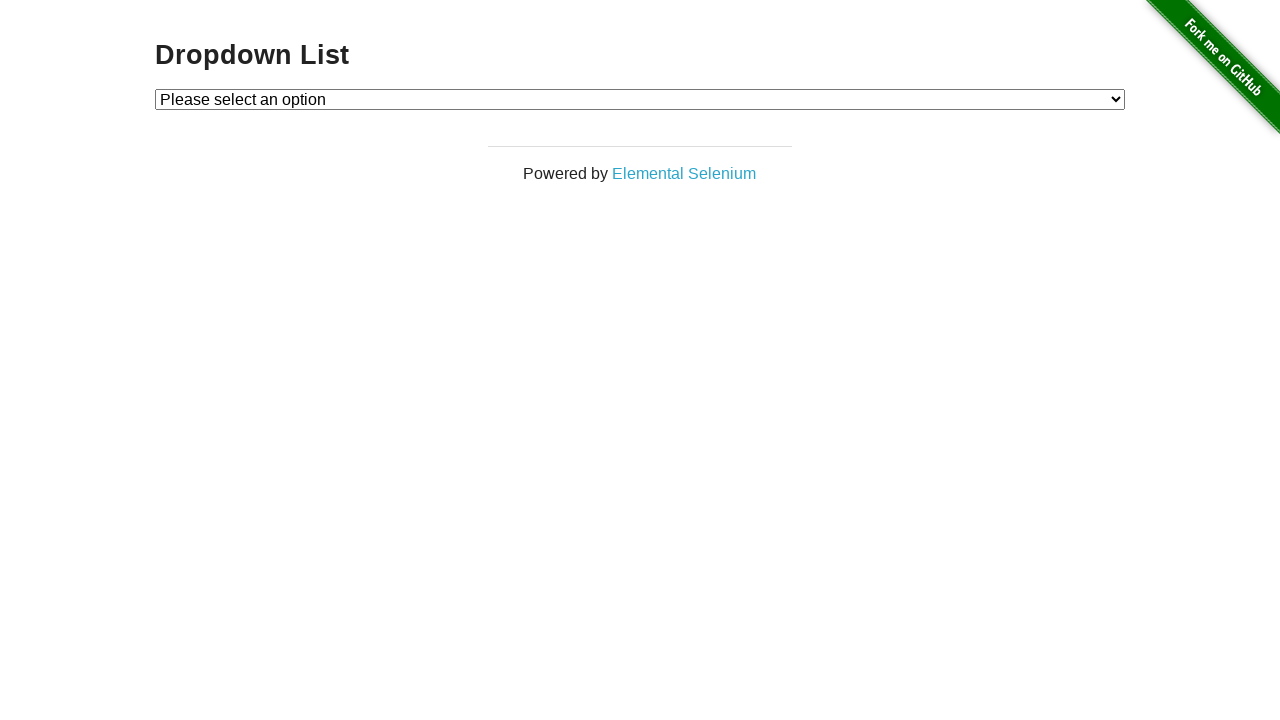

Selected Option 1 by visible text on select[id="dropdown"]
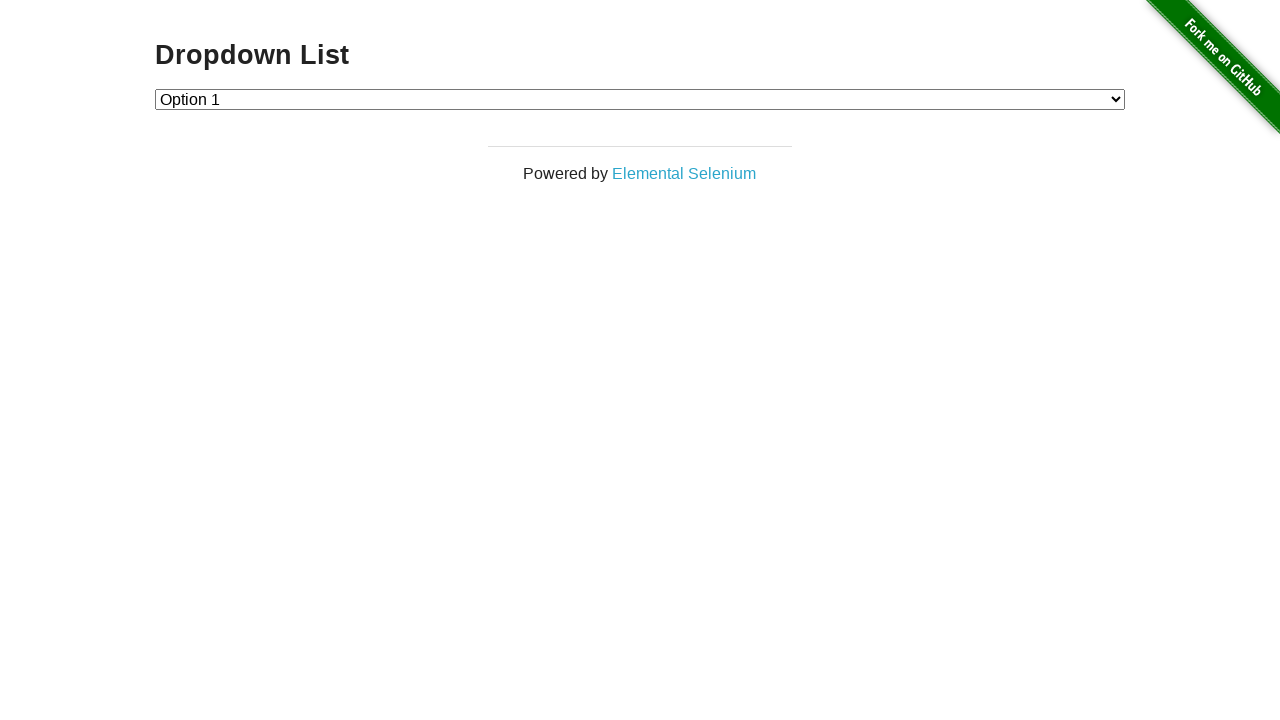

Selected option at index 2 on select[id="dropdown"]
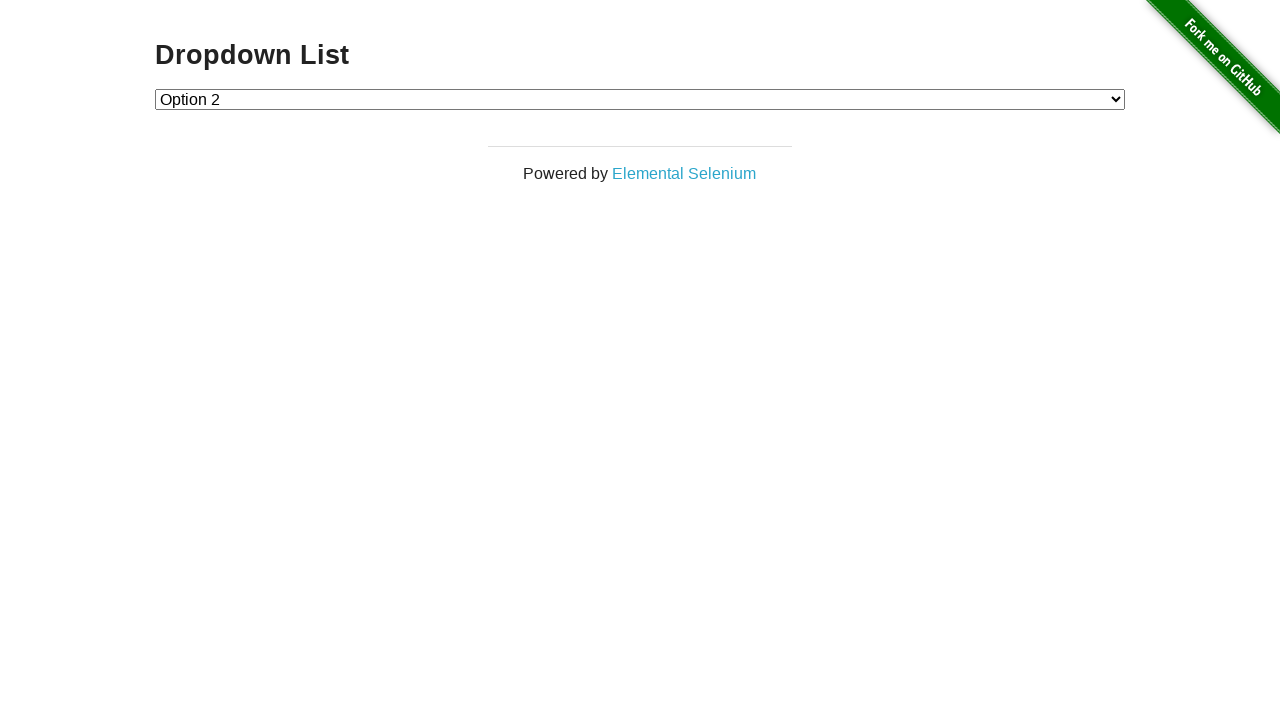

Selected option with value '1' on select[id="dropdown"]
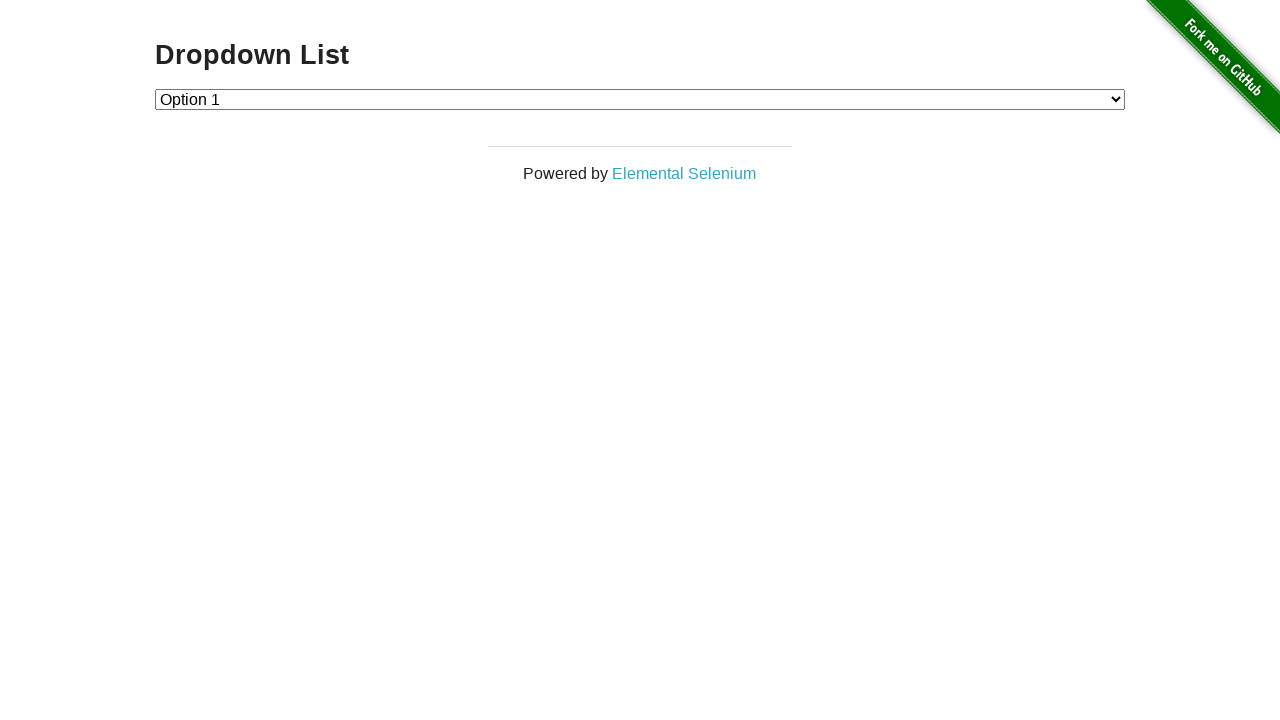

Selected Option 2 by label on select[id="dropdown"]
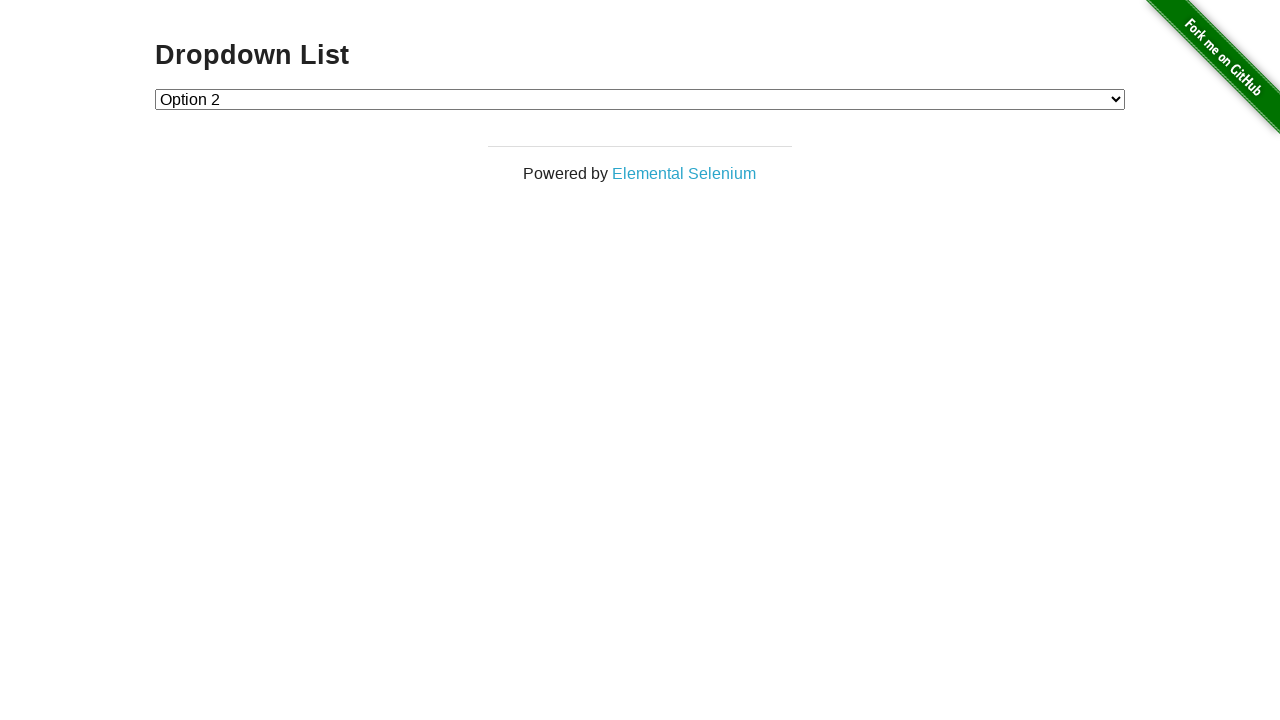

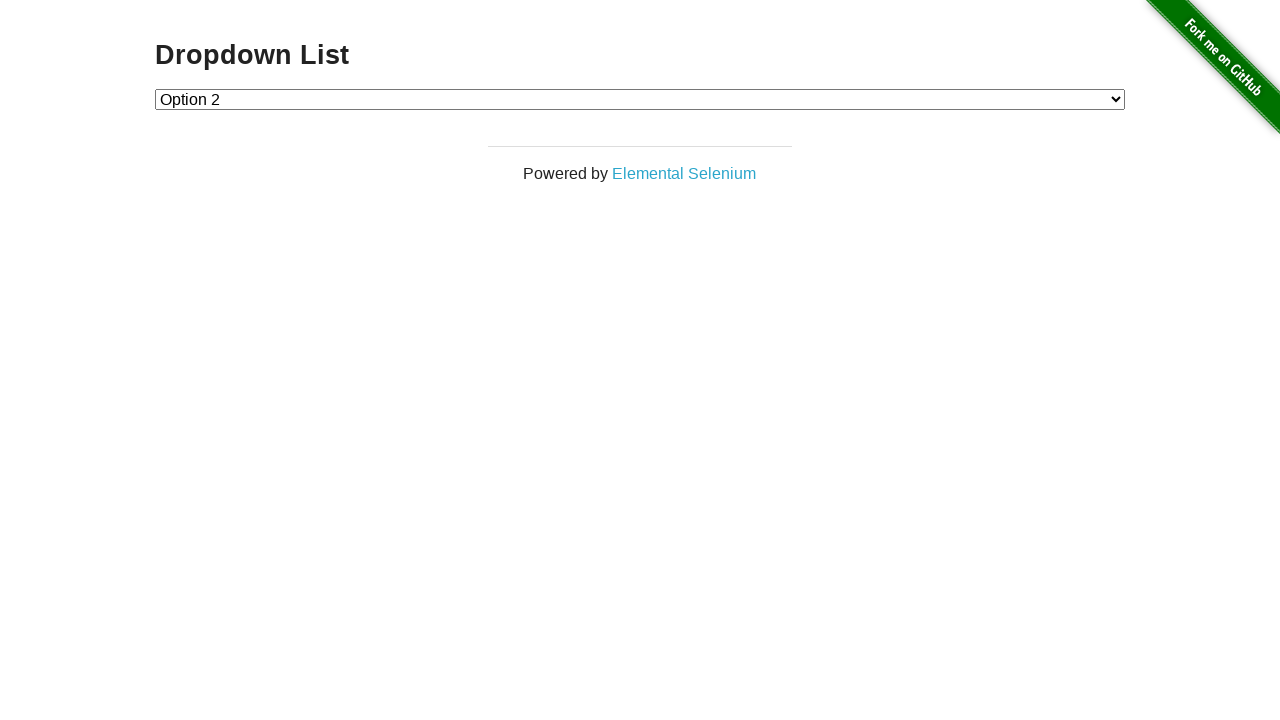